Tests multi-level menu navigation using mouse hover actions to reveal nested submenus

Starting URL: https://demoqa.com/menu/

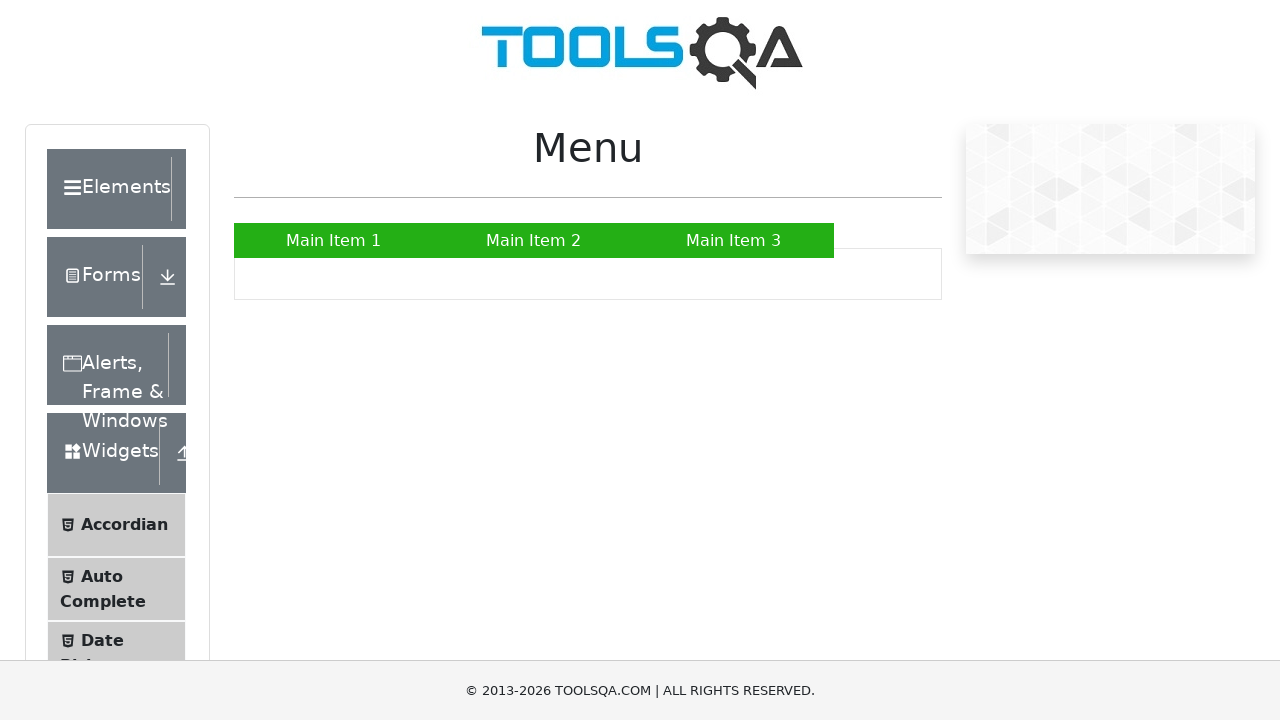

Located the second menu item
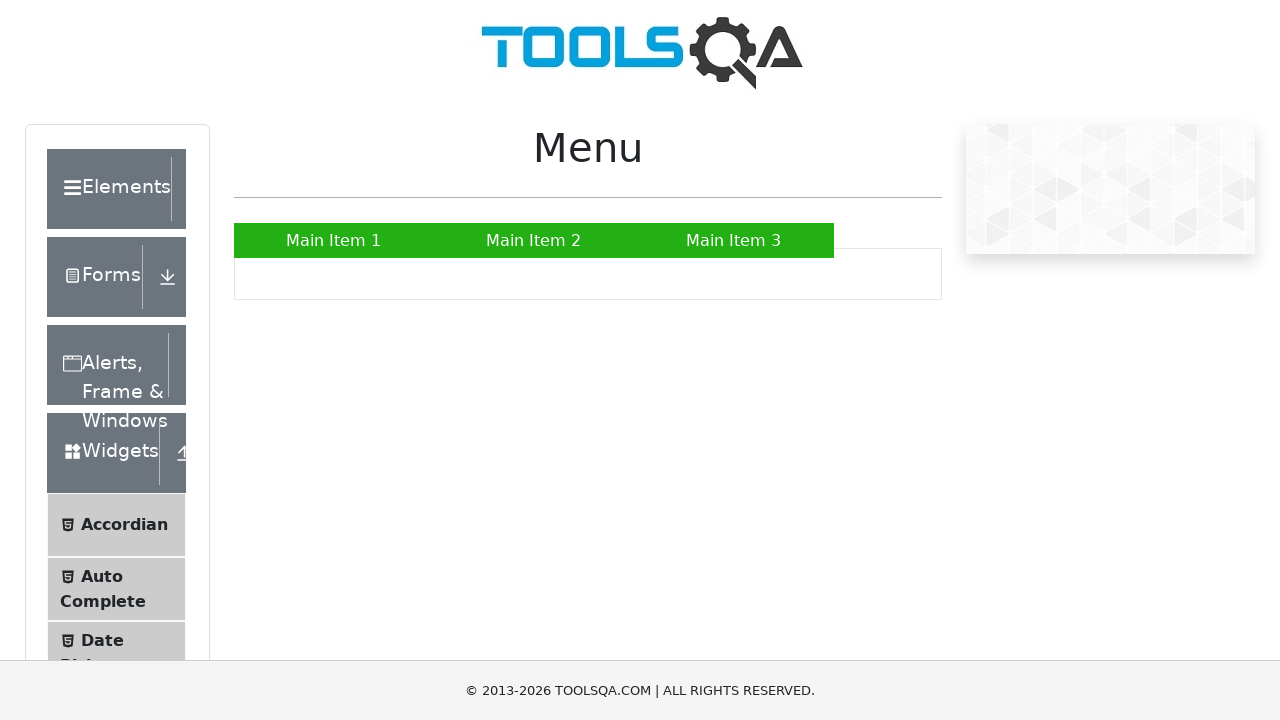

Scrolled the second menu item into view
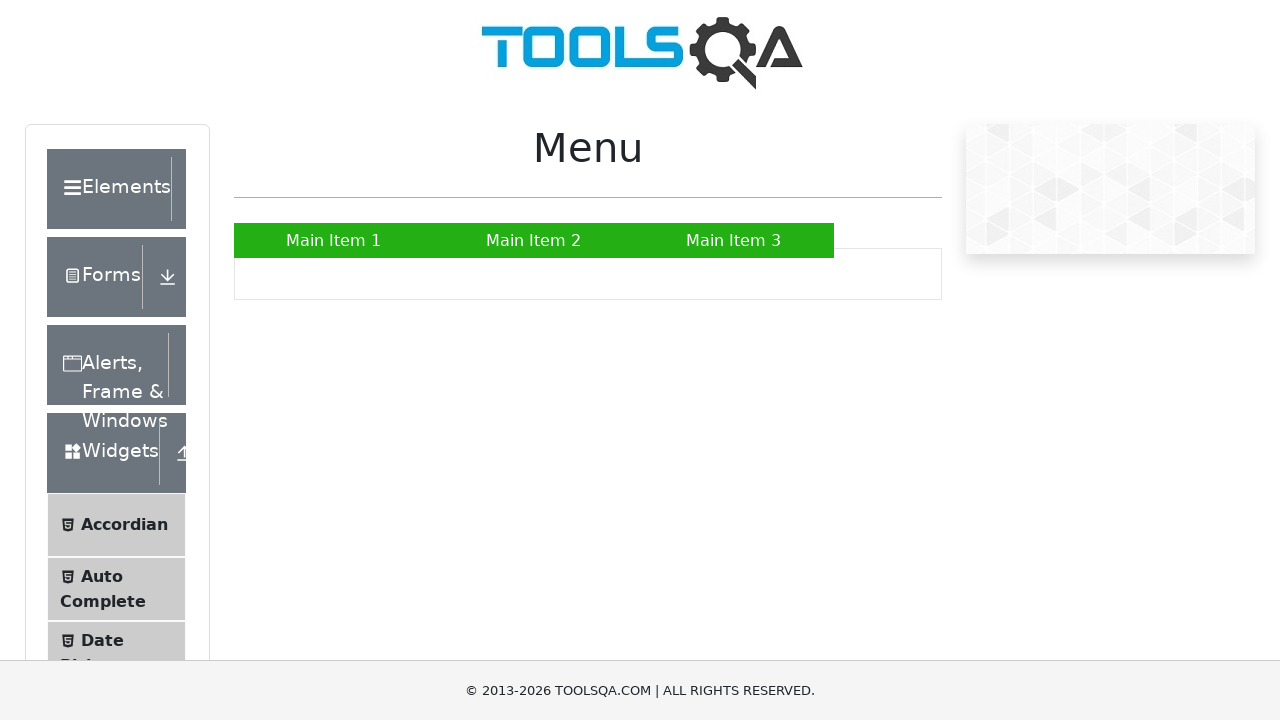

Hovered over the second menu item to reveal submenu at (534, 240) on xpath=//*[@id='nav']/li[2]/a
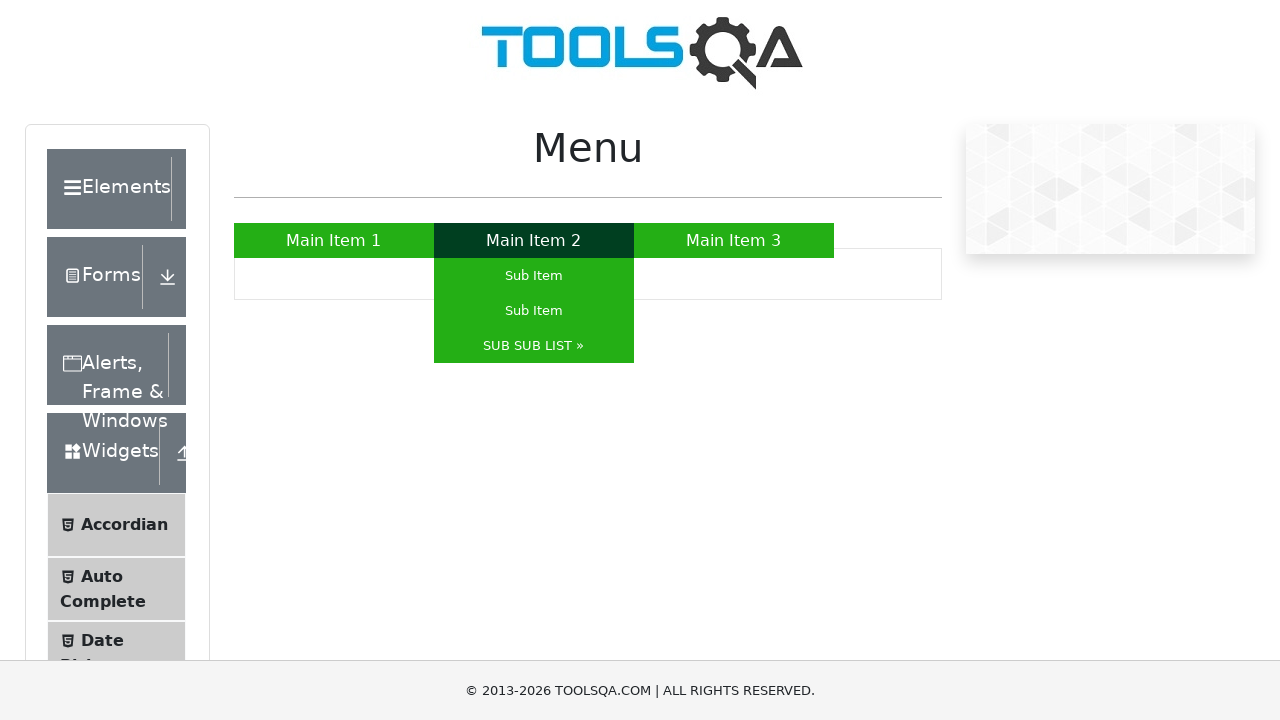

Located the 'SUB SUB LIST' submenu item
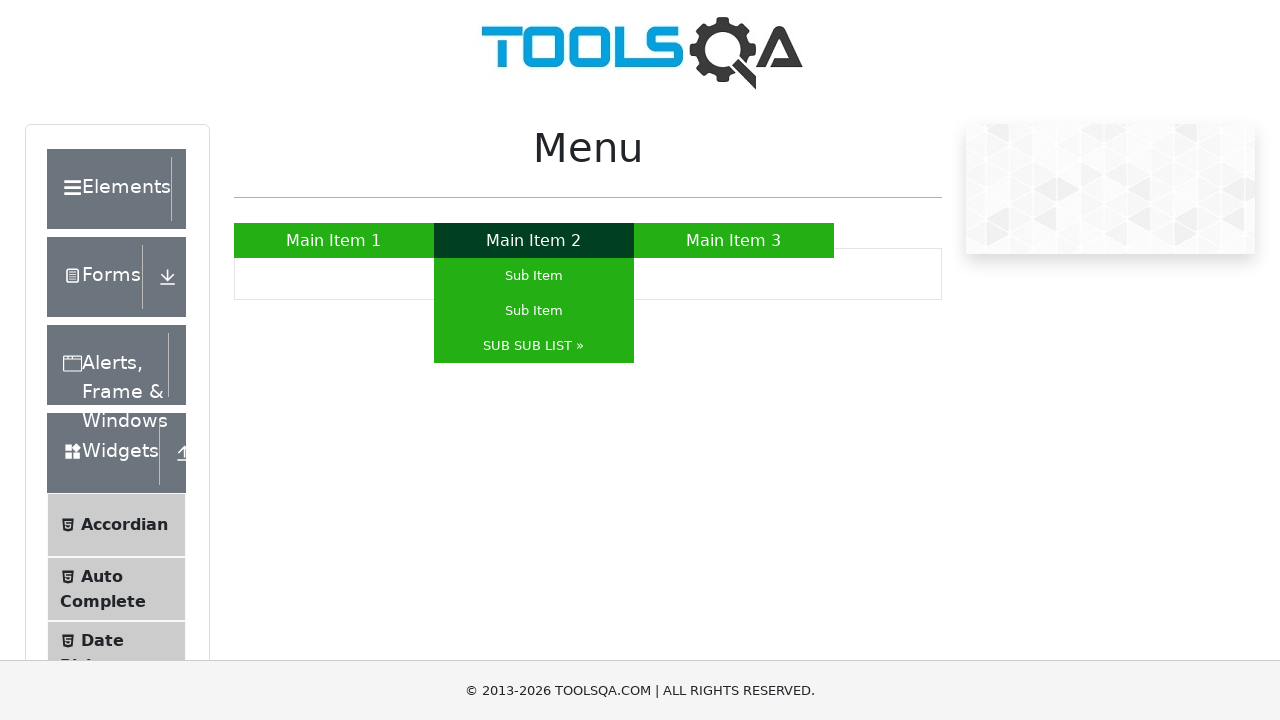

Hovered over 'SUB SUB LIST' to reveal nested submenu at (534, 346) on xpath=//a[normalize-space()='SUB SUB LIST »']
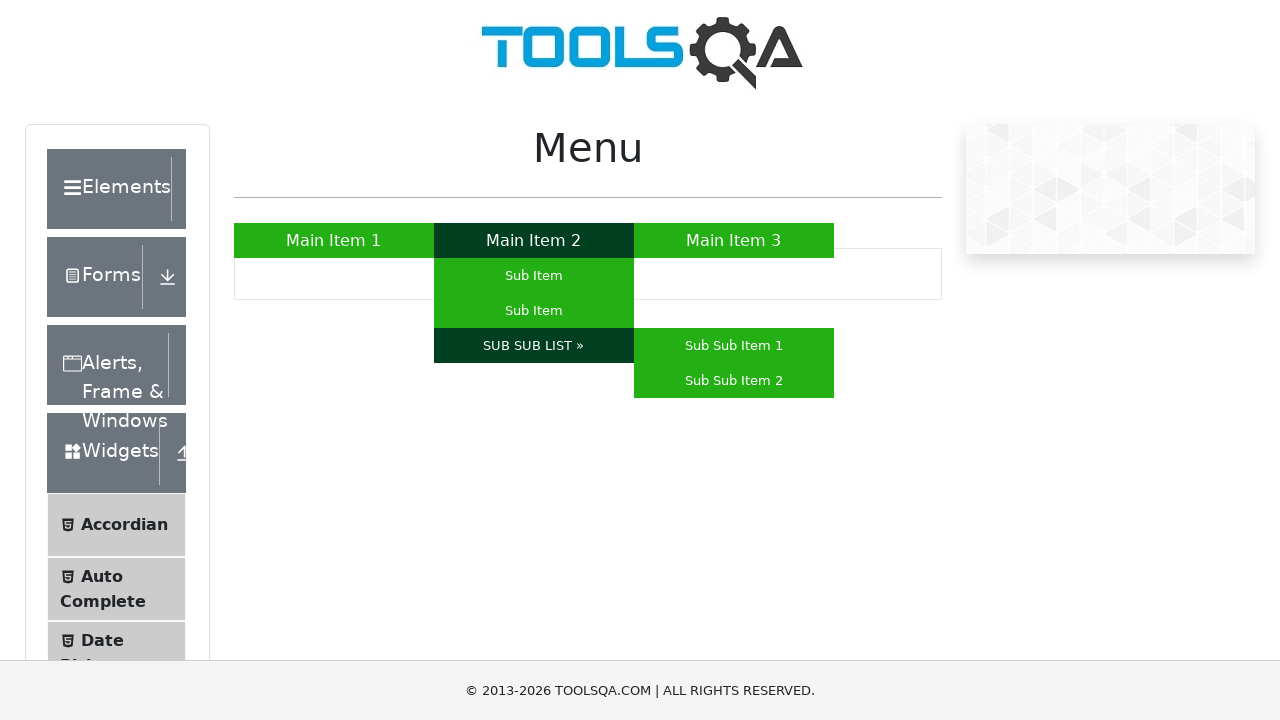

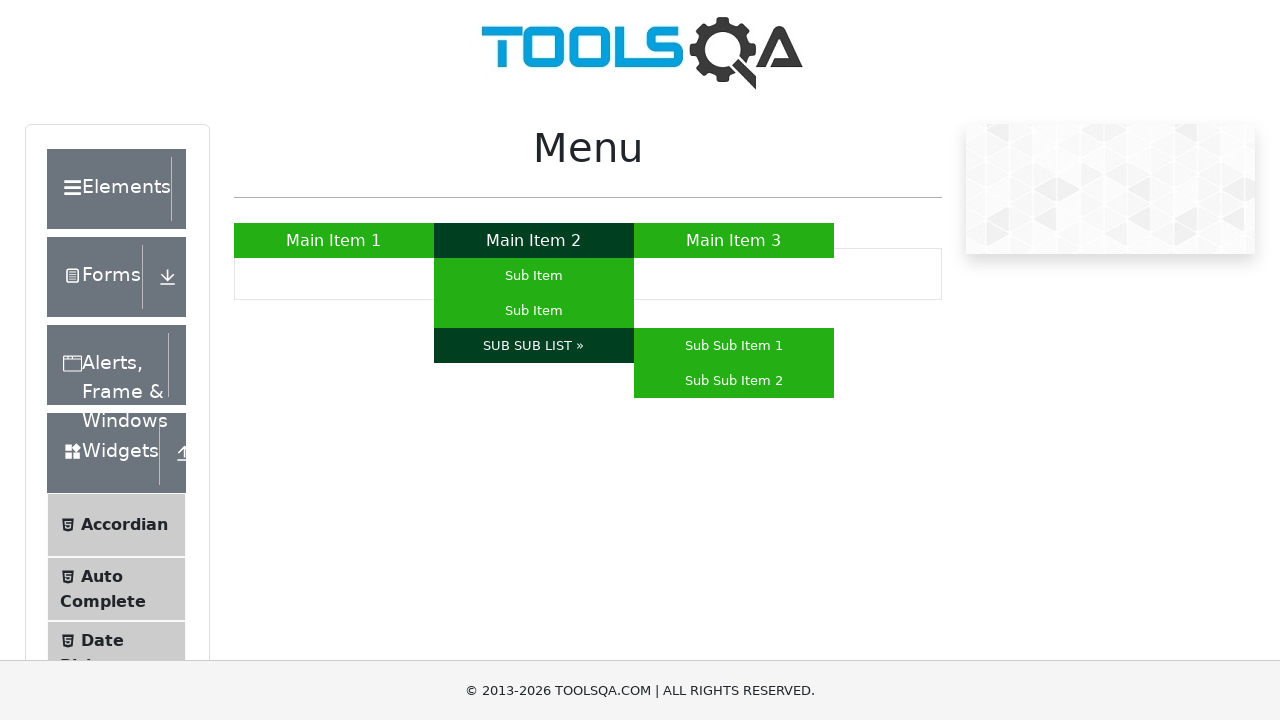